Tests window handling by clicking a button inside an iframe that opens a new window, then switching to the new window to verify its URL and title

Starting URL: https://www.w3schools.com/jsref/tryit.asp?filename=tryjsref_win_open

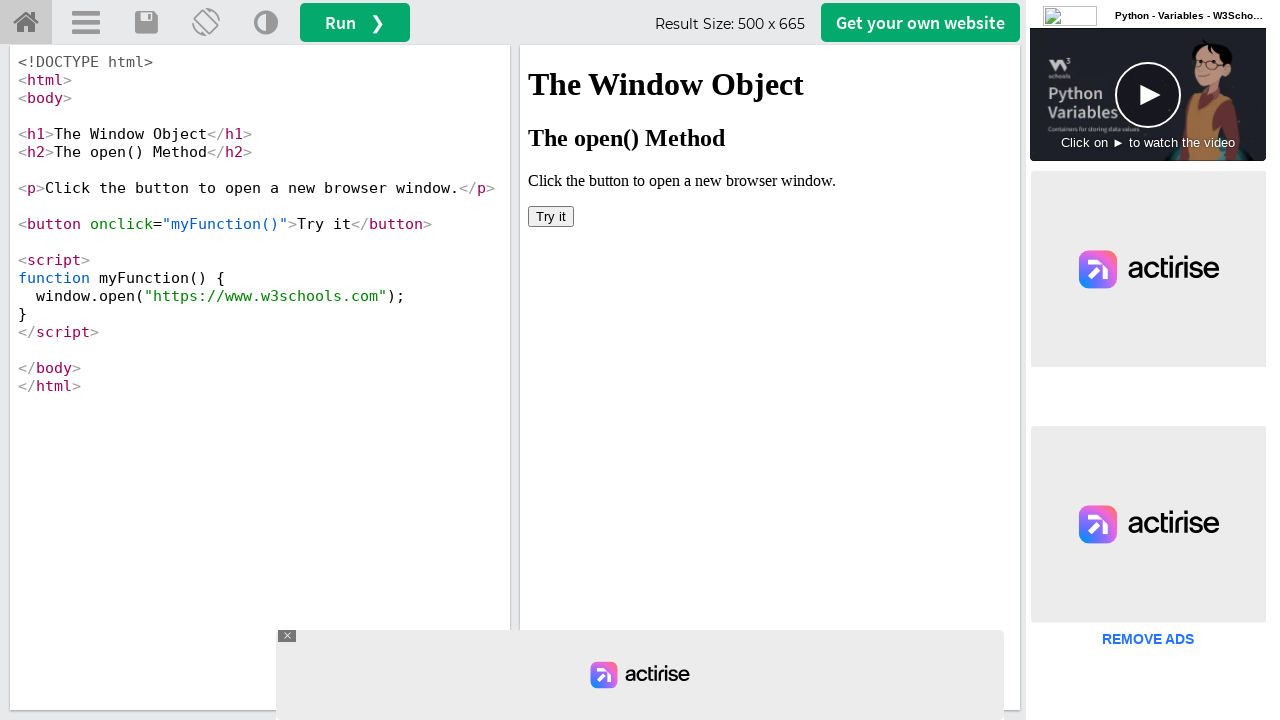

Located iframe with ID 'iframeResult'
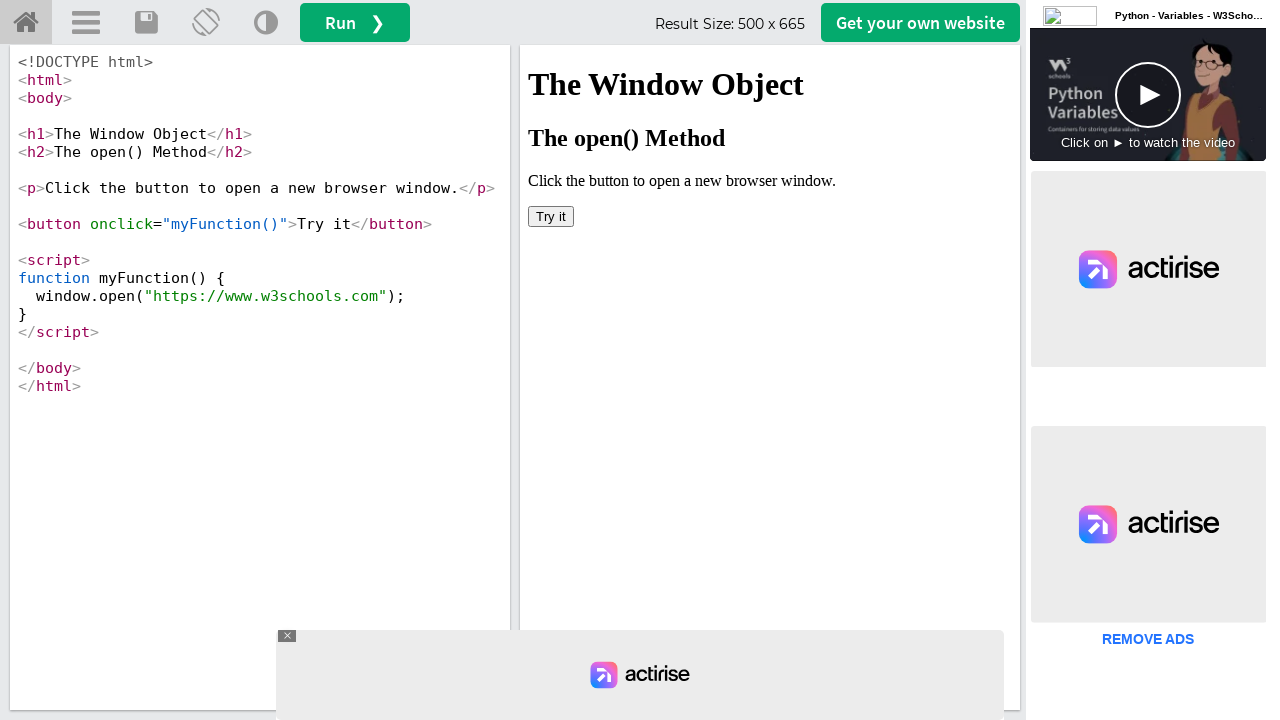

Clicked 'Try it' button inside iframe to open new window at (551, 216) on #iframeResult >> internal:control=enter-frame >> button:has-text('Try it')
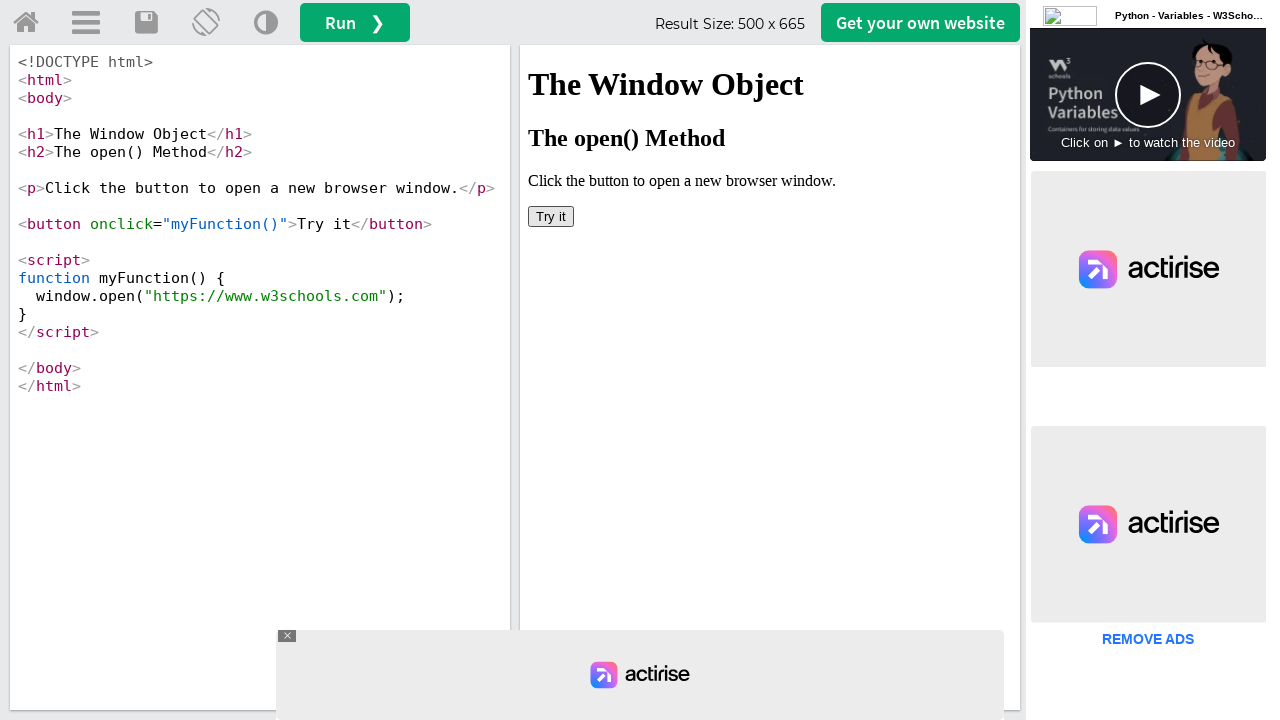

Captured new window/page object
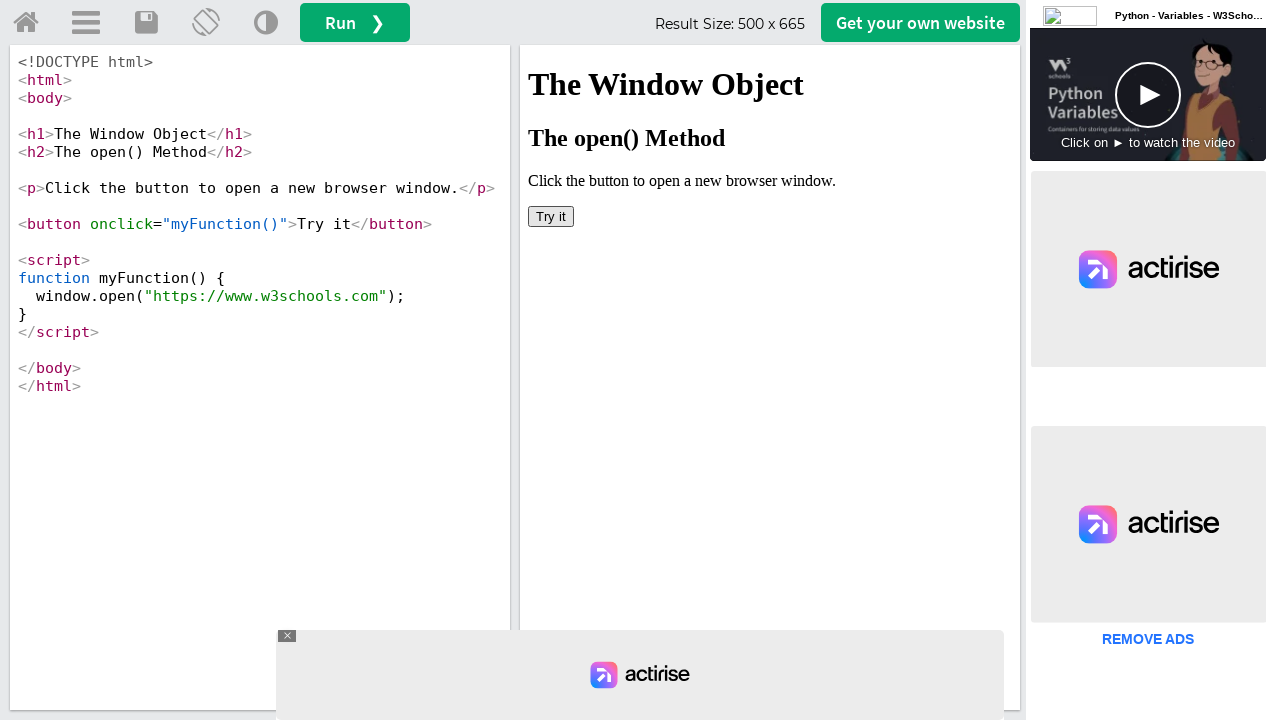

New page finished loading
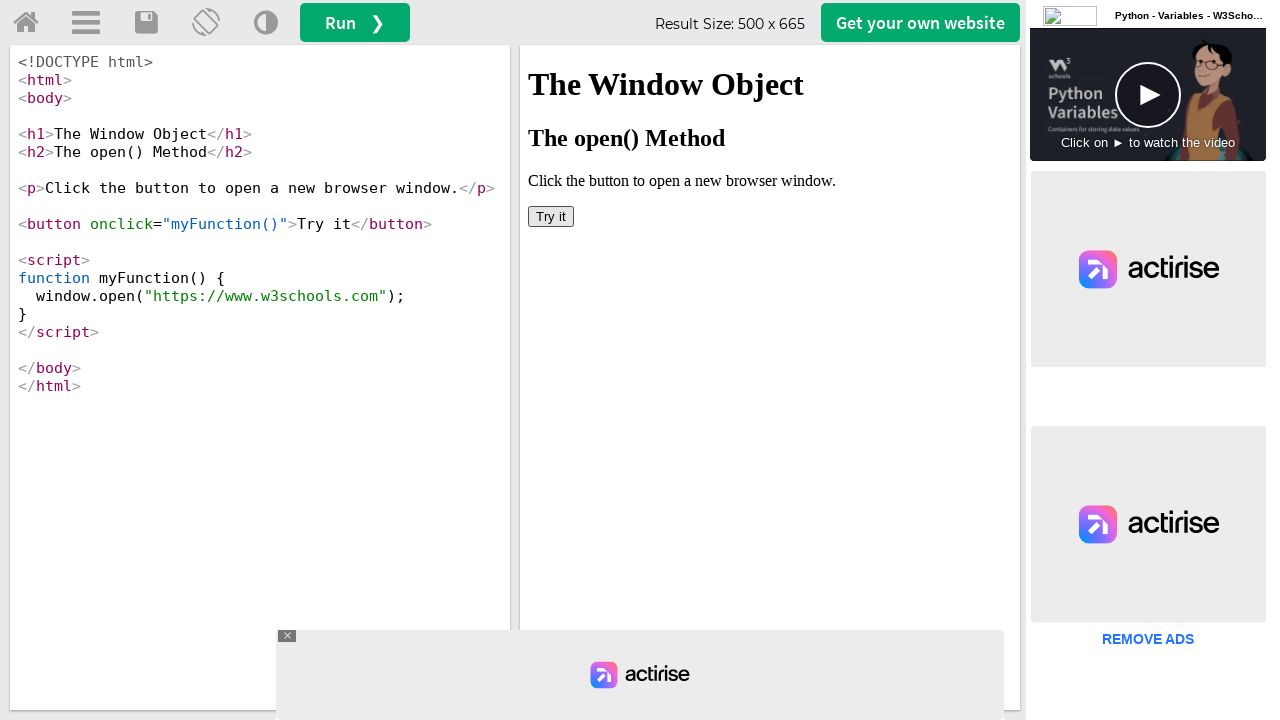

Retrieved new page URL: https://www.w3schools.com/
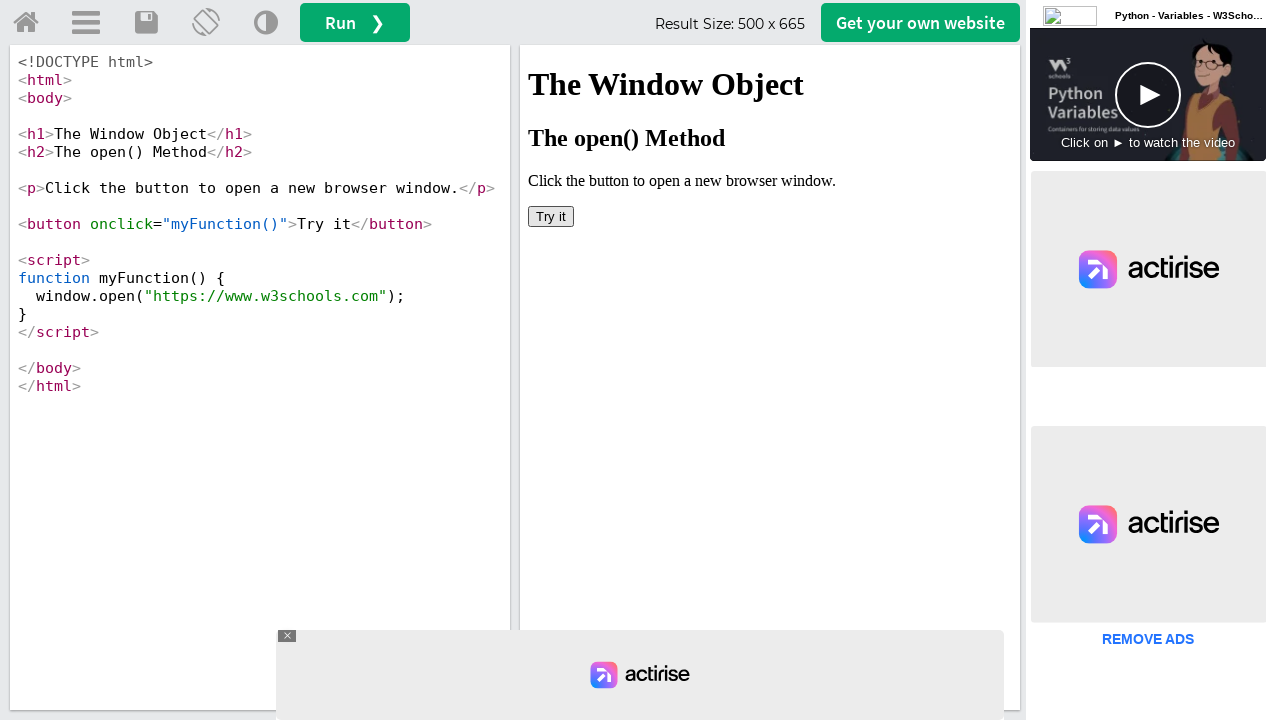

Retrieved new page title: W3Schools Online Web Tutorials
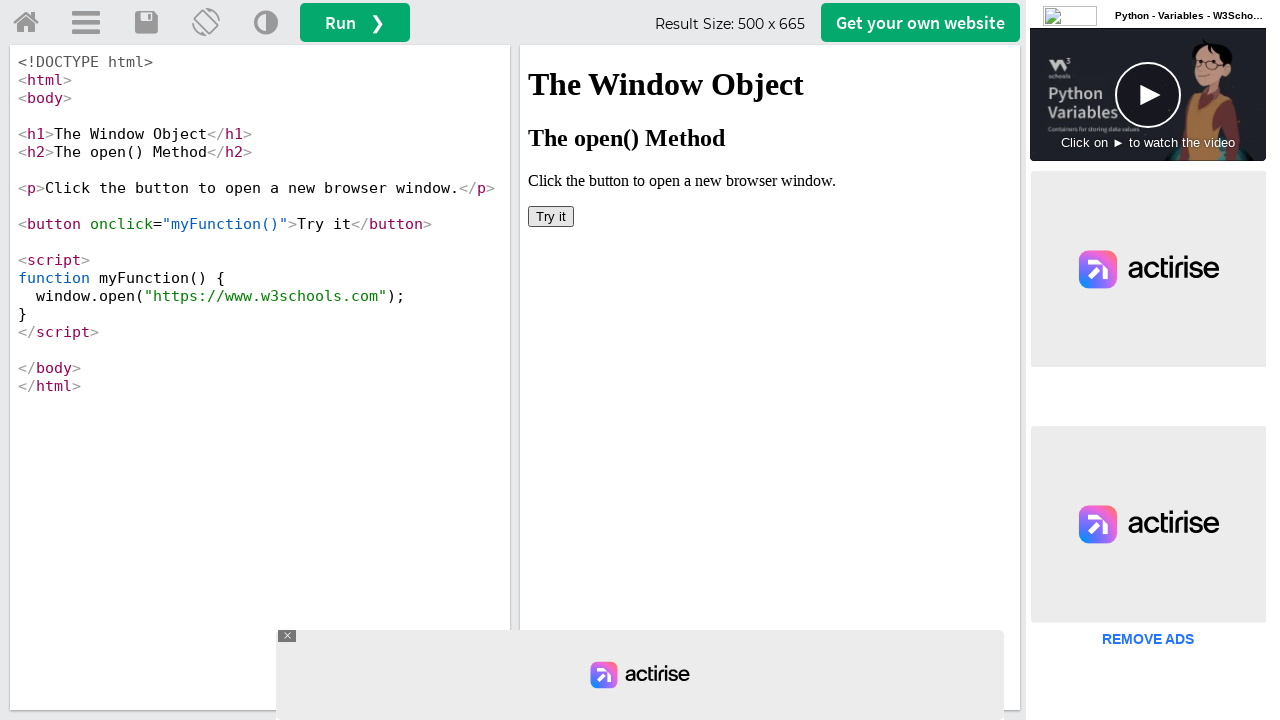

Closed the new page/window
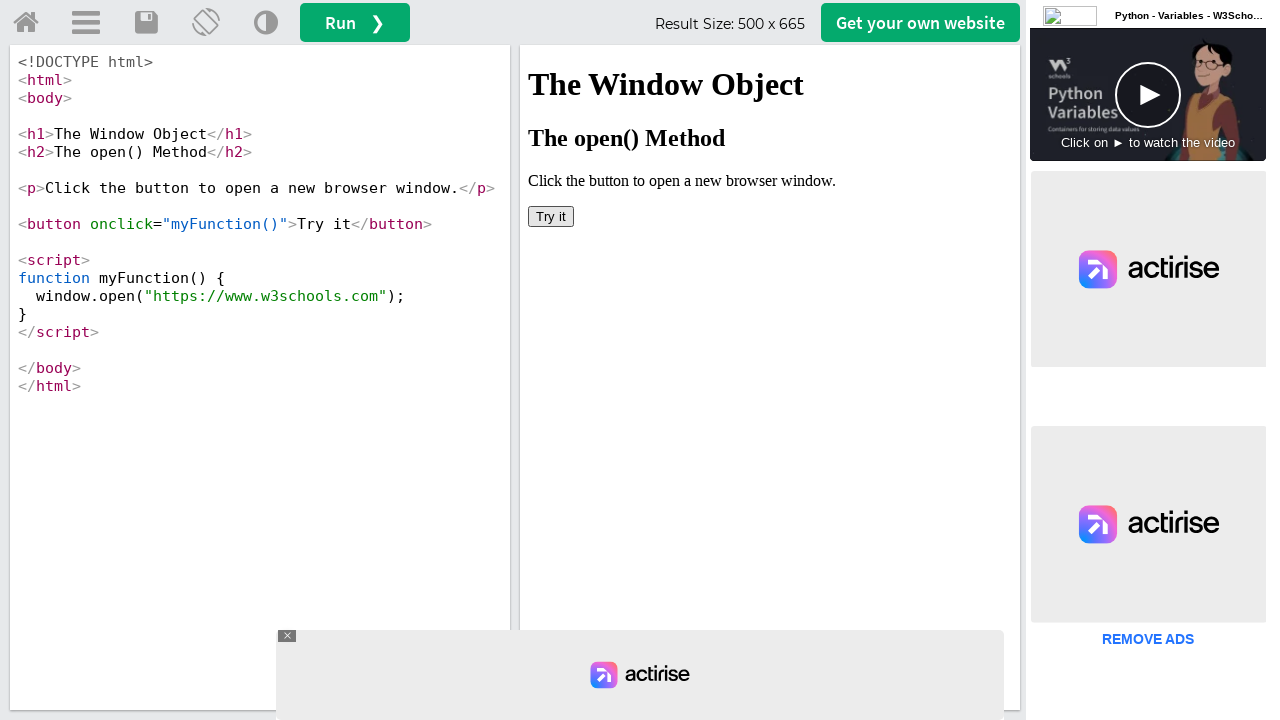

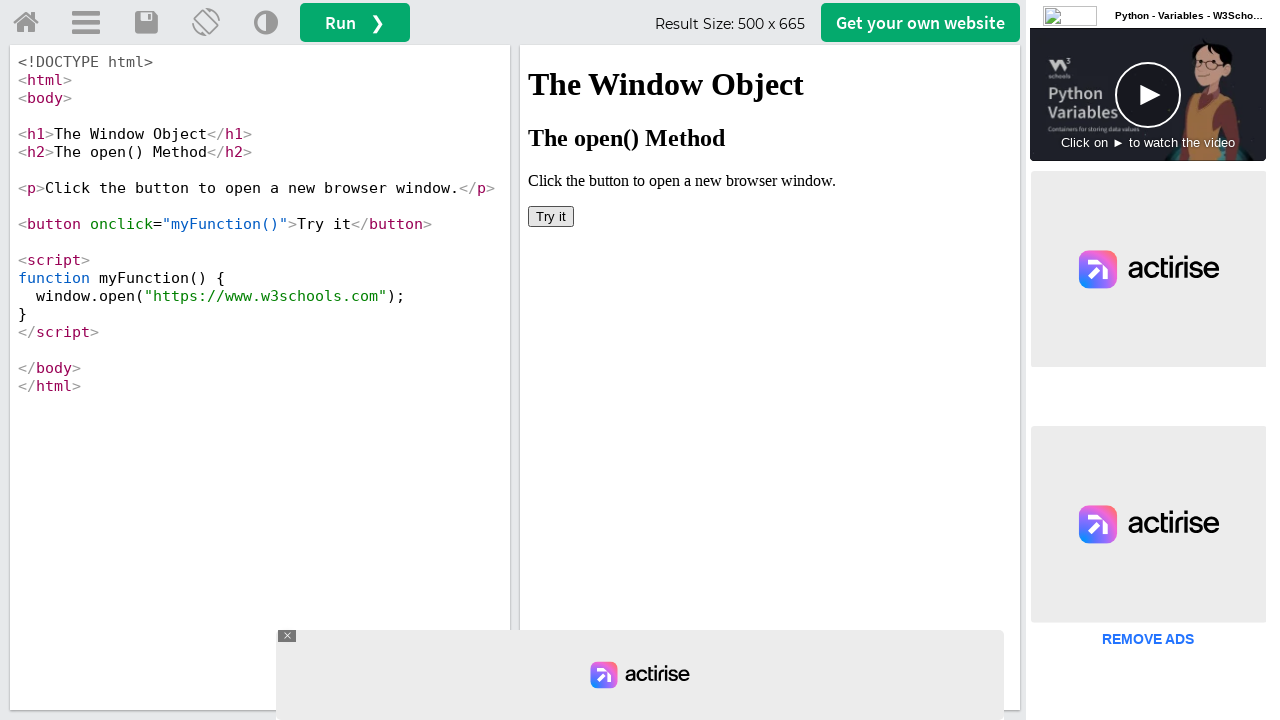